Tests multi-window and tab handling by clicking buttons that open new windows/tabs, switching to the new tab, and clicking an element on that tab.

Starting URL: https://rahulshettyacademy.com/AutomationPractice/

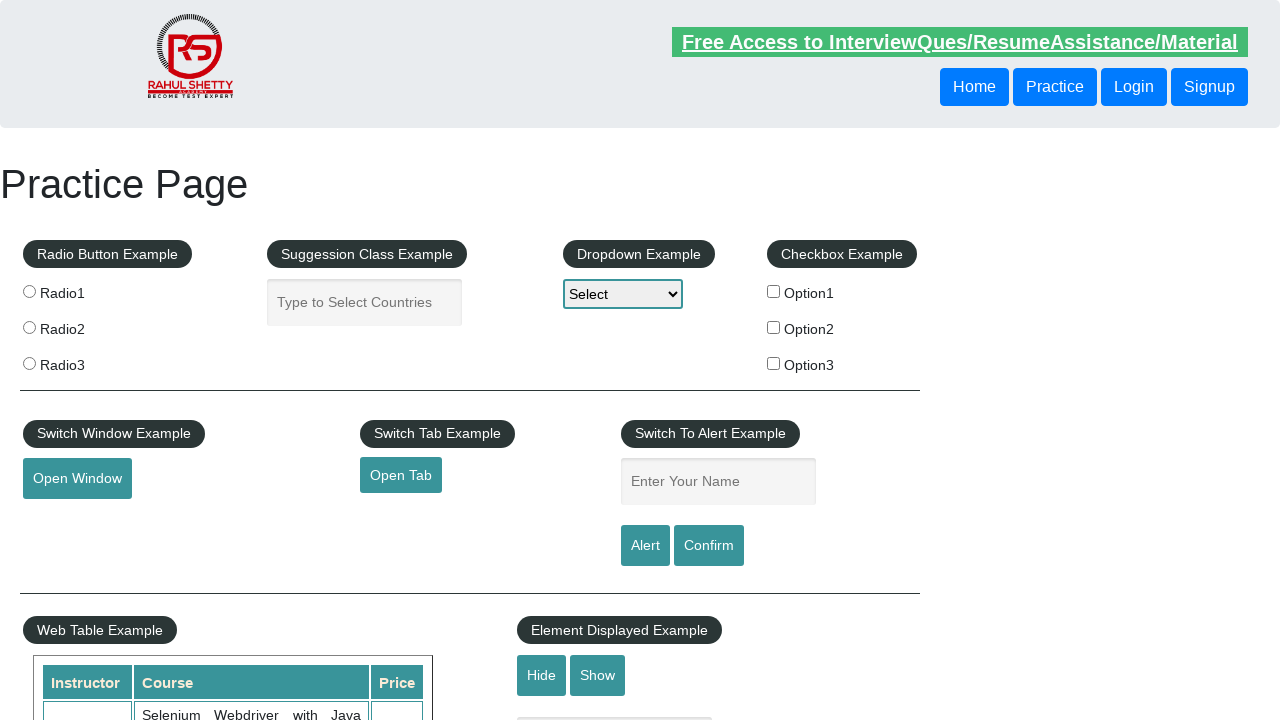

Clicked button to open new window at (77, 479) on #openwindow
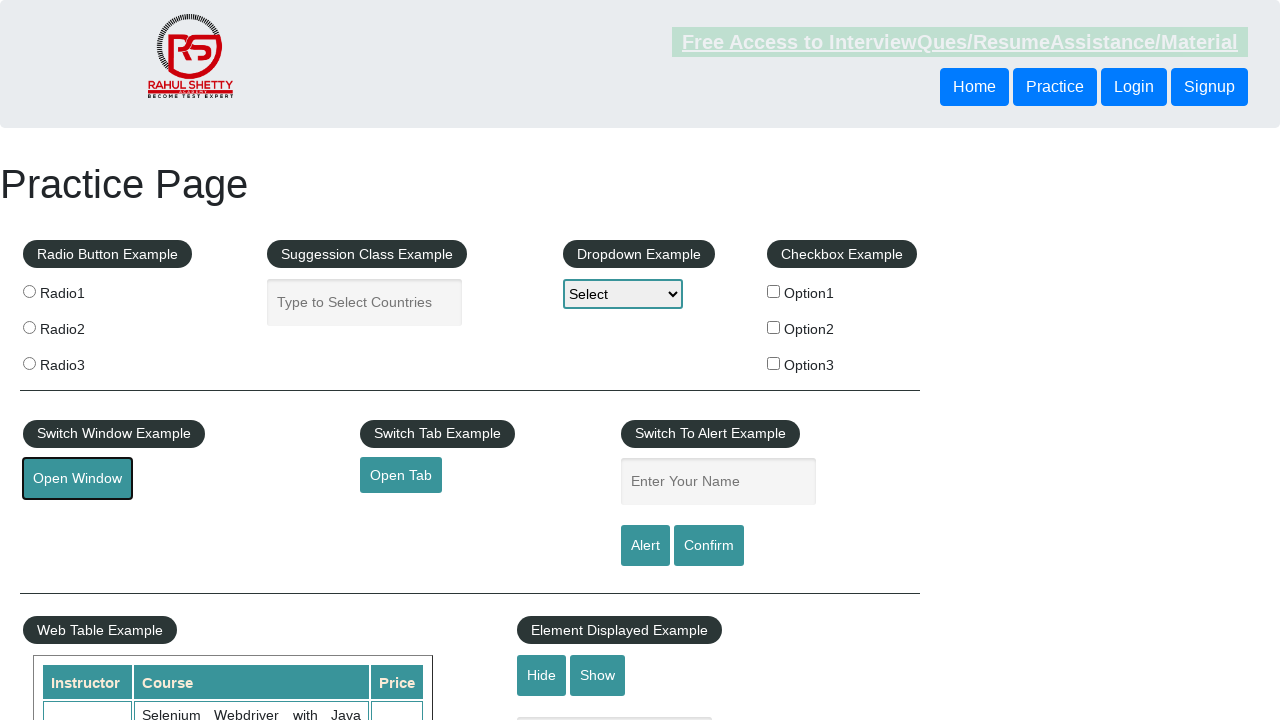

Waited 2 seconds for new window to open
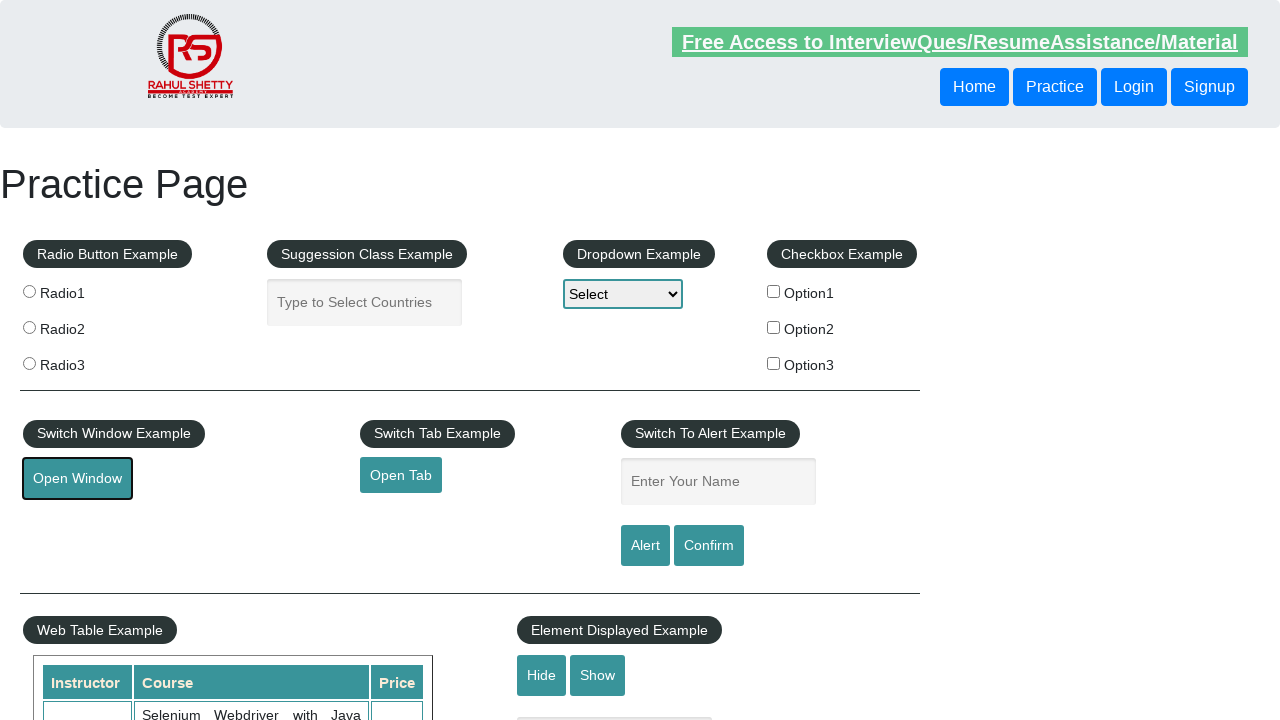

Clicked button to open new tab at (401, 475) on #opentab
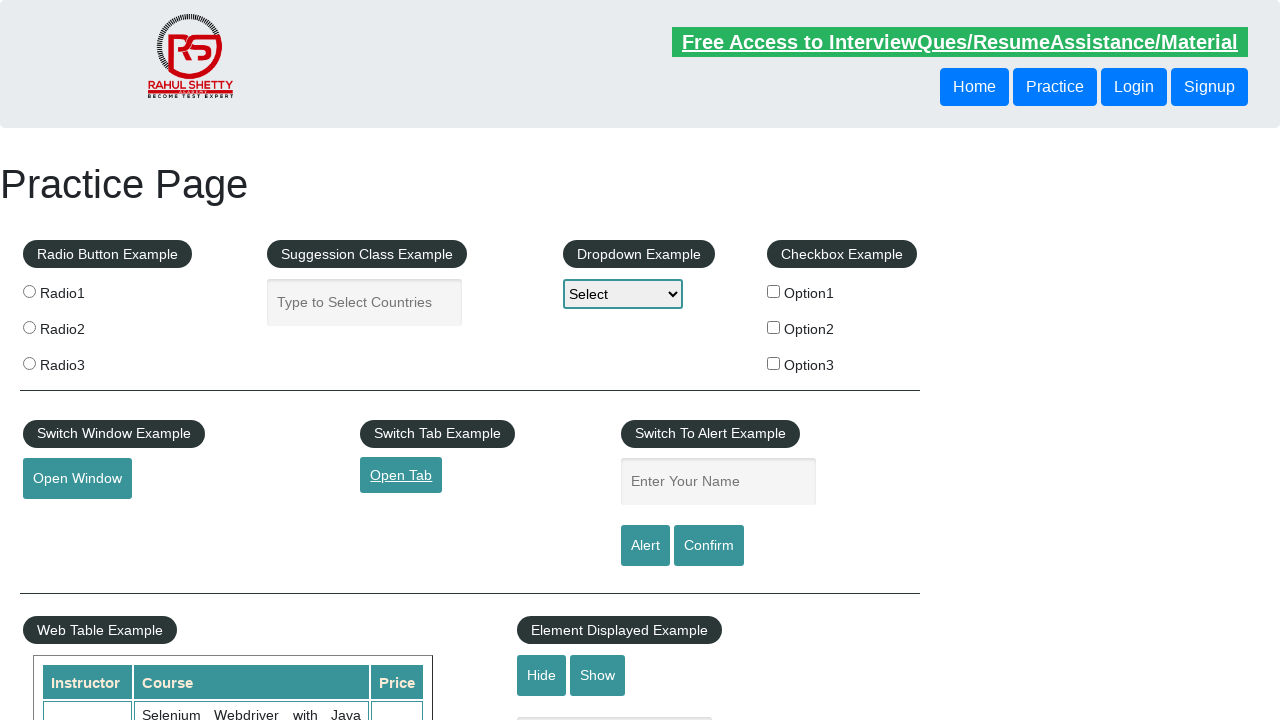

Waited 2 seconds for new tab to open
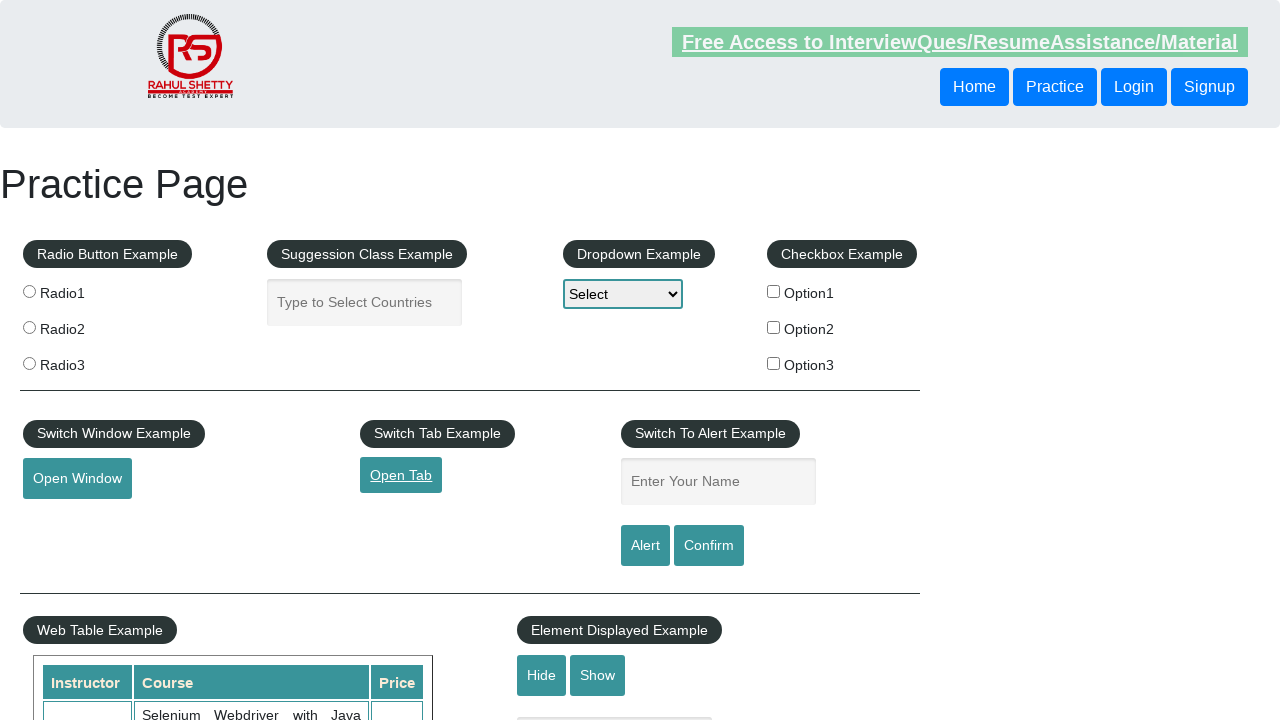

Retrieved all pages from browser context
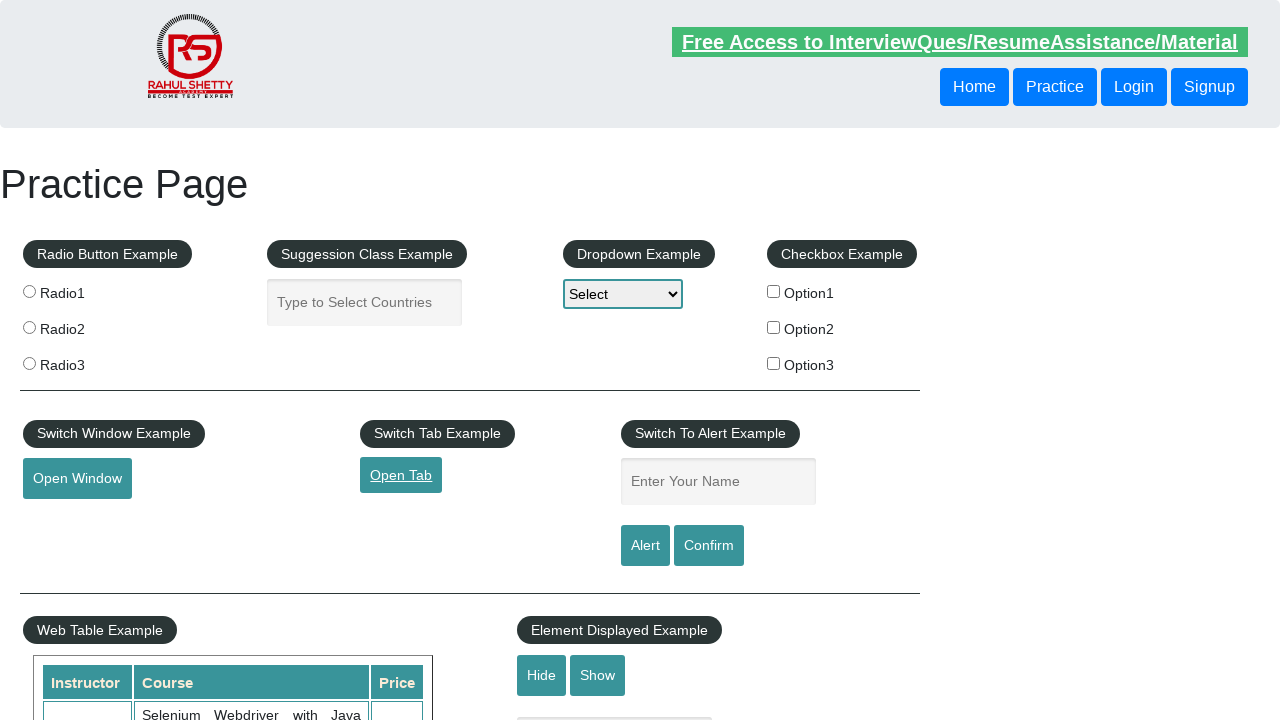

Switched to new tab (index 1)
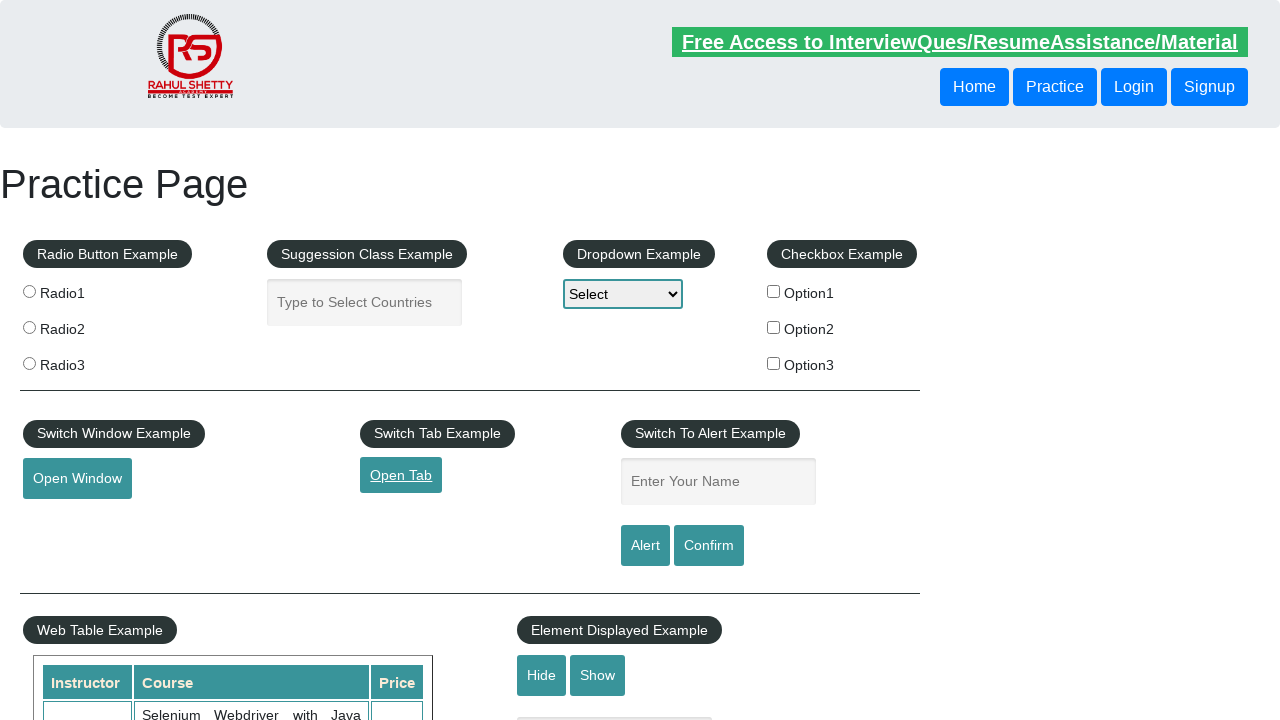

New tab finished loading
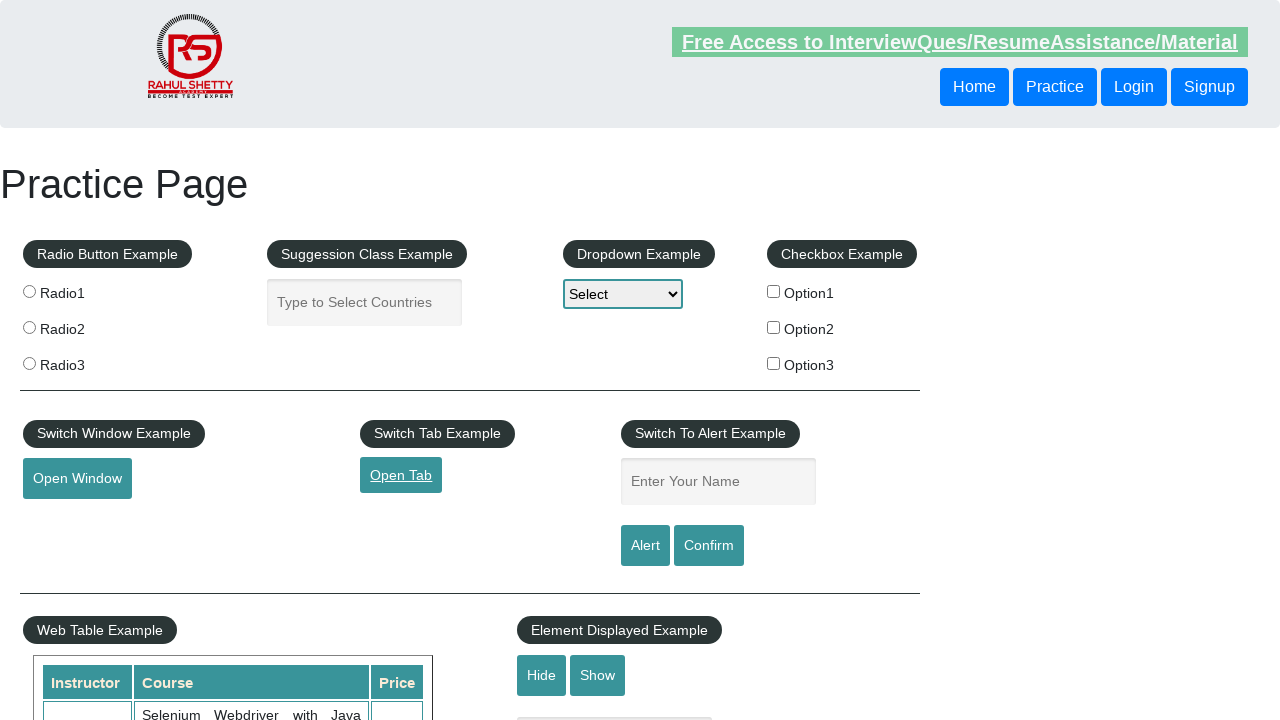

Clicked Blog link on new tab at (722, 351) on xpath=//div[@id]//a[text()='Blog']
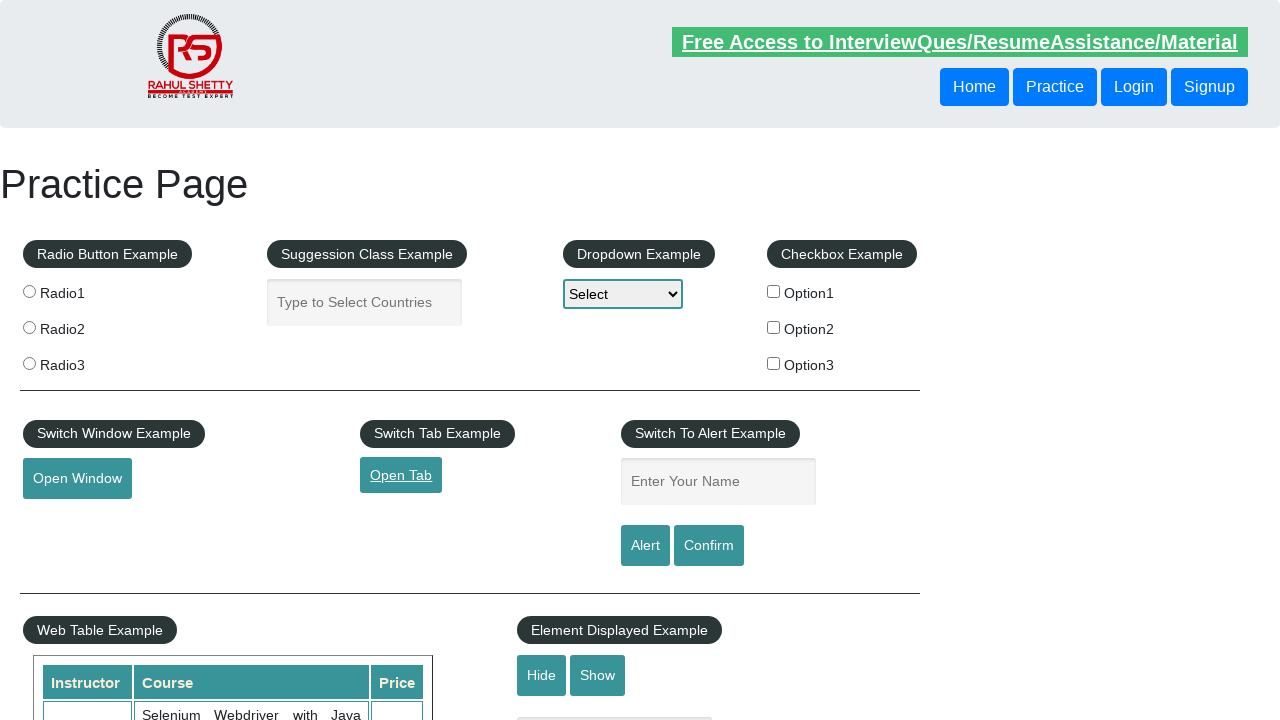

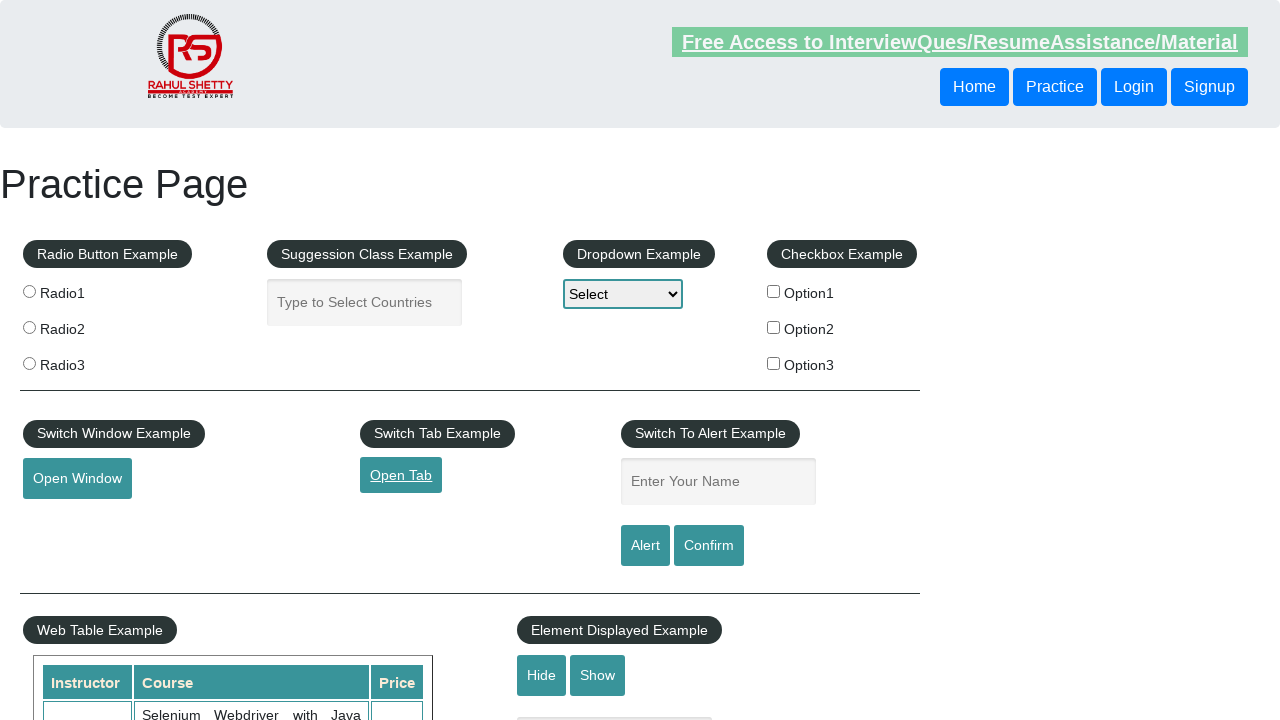